Tests JavaScript confirm alert functionality by clicking a button to trigger a confirm dialog, dismissing it (clicking Cancel), and verifying the result message on the page

Starting URL: https://the-internet.herokuapp.com/javascript_alerts

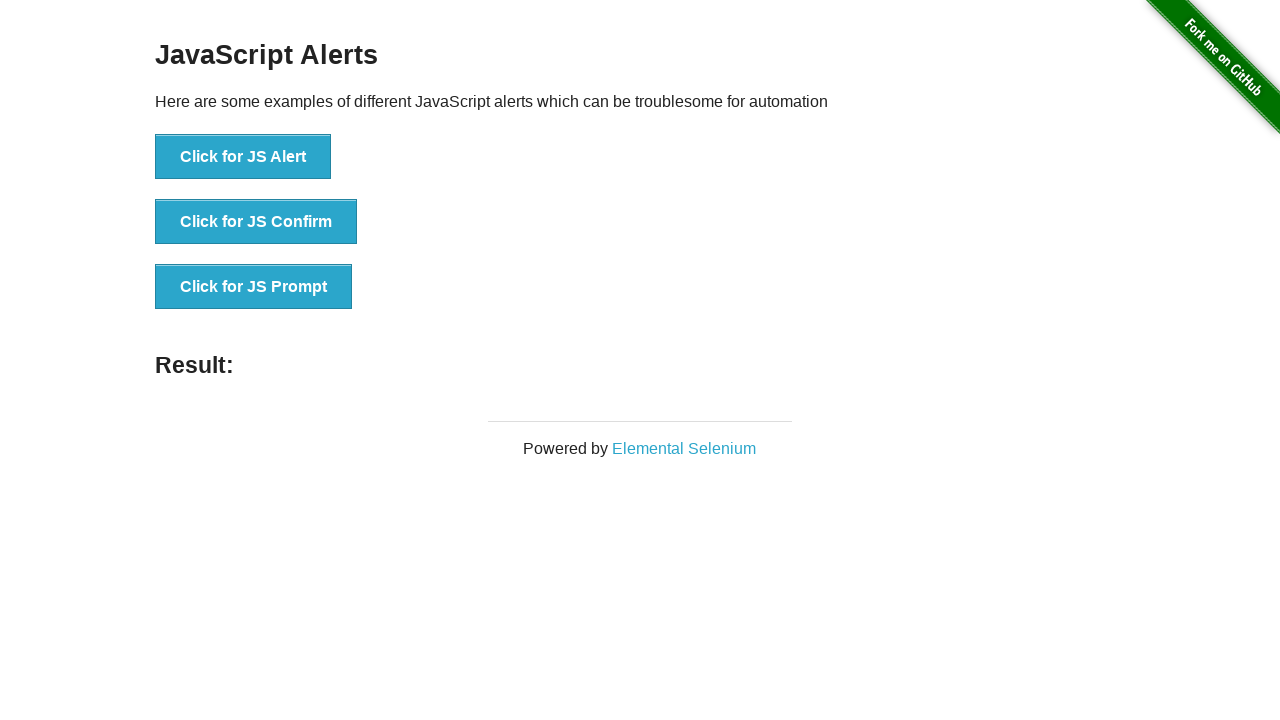

Clicked button to trigger JavaScript confirm alert at (256, 222) on xpath=//*[@id='content']/div/ul/li[2]/button
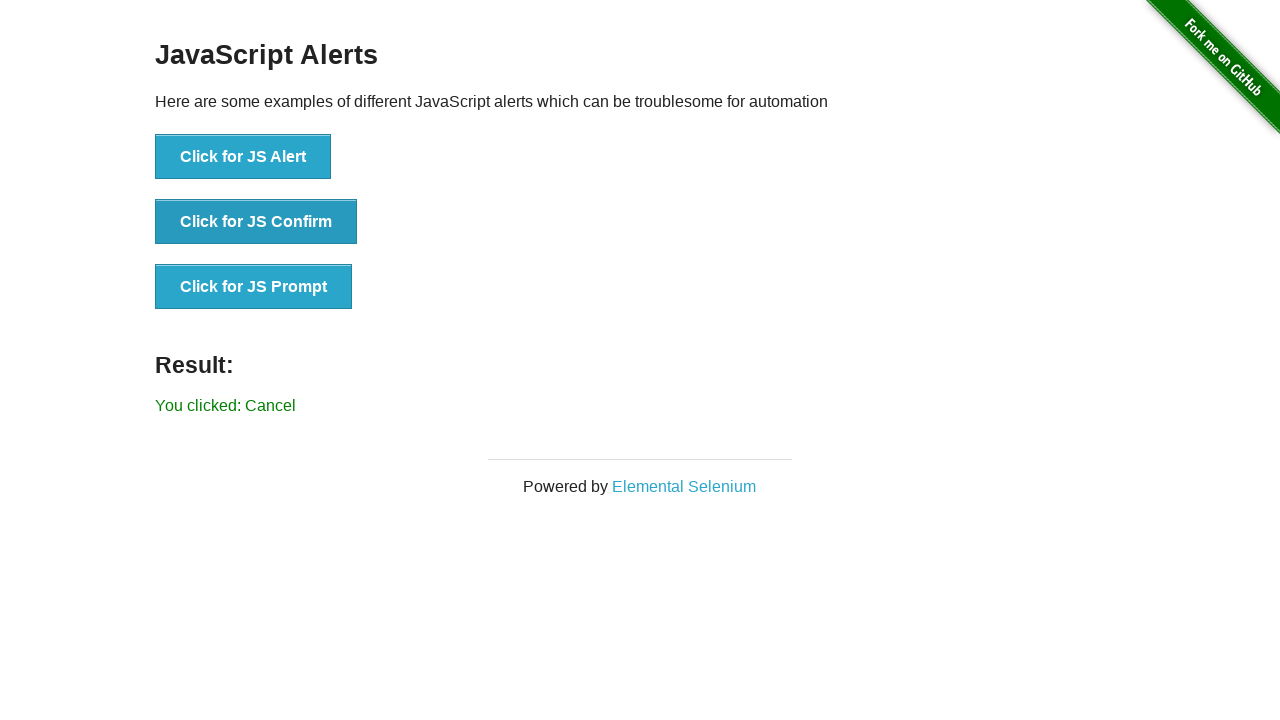

Set up dialog handler to dismiss confirm alerts
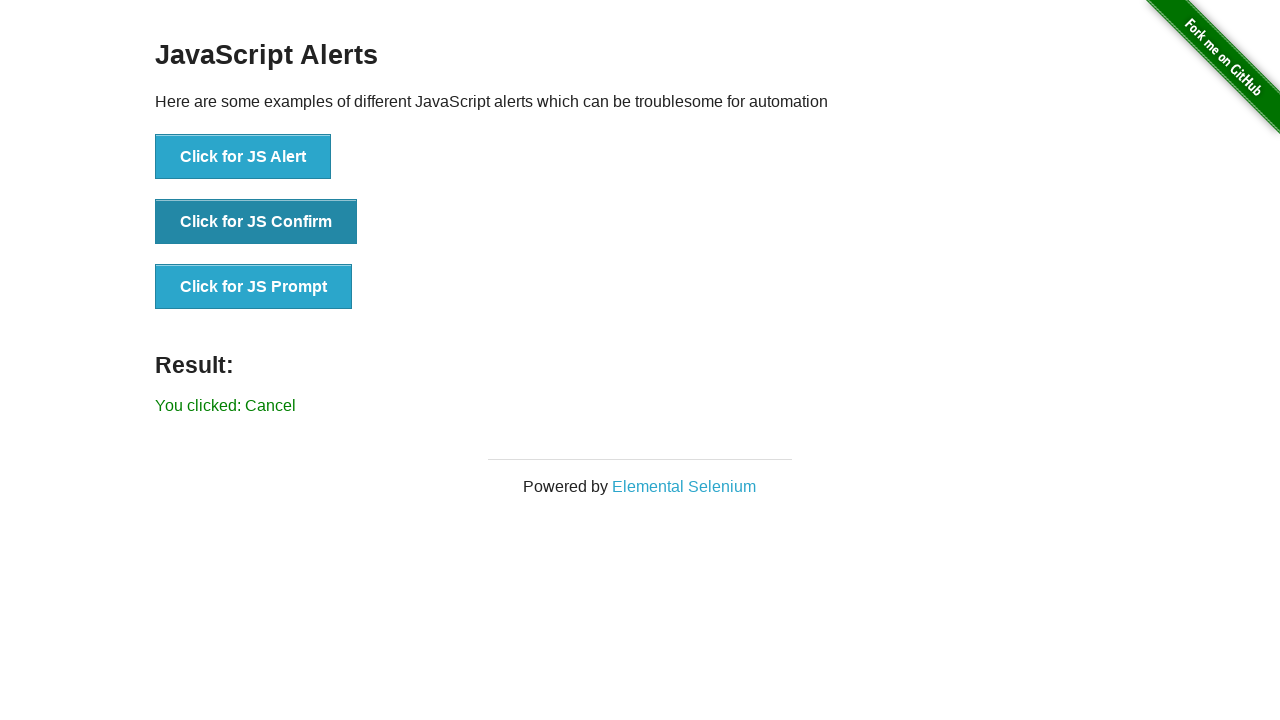

Clicked button again to trigger confirm dialog with handler in place at (256, 222) on xpath=//*[@id='content']/div/ul/li[2]/button
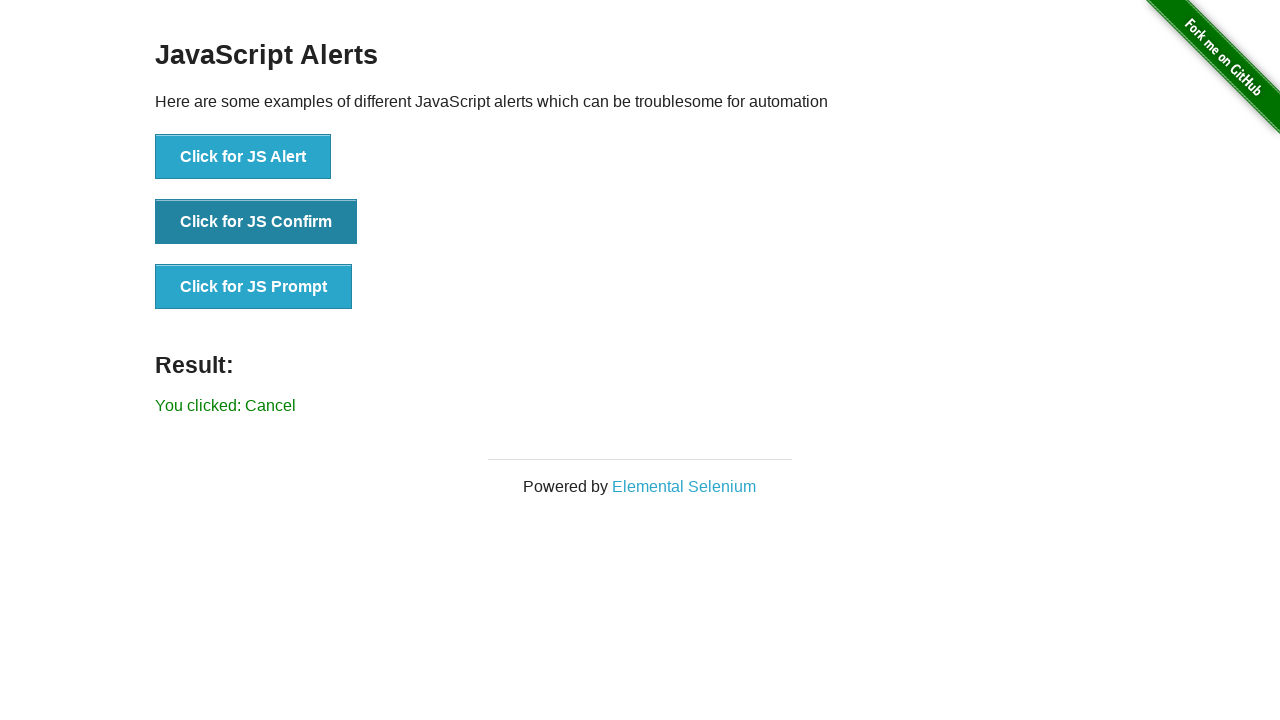

Result message element appeared after dismissing confirm dialog
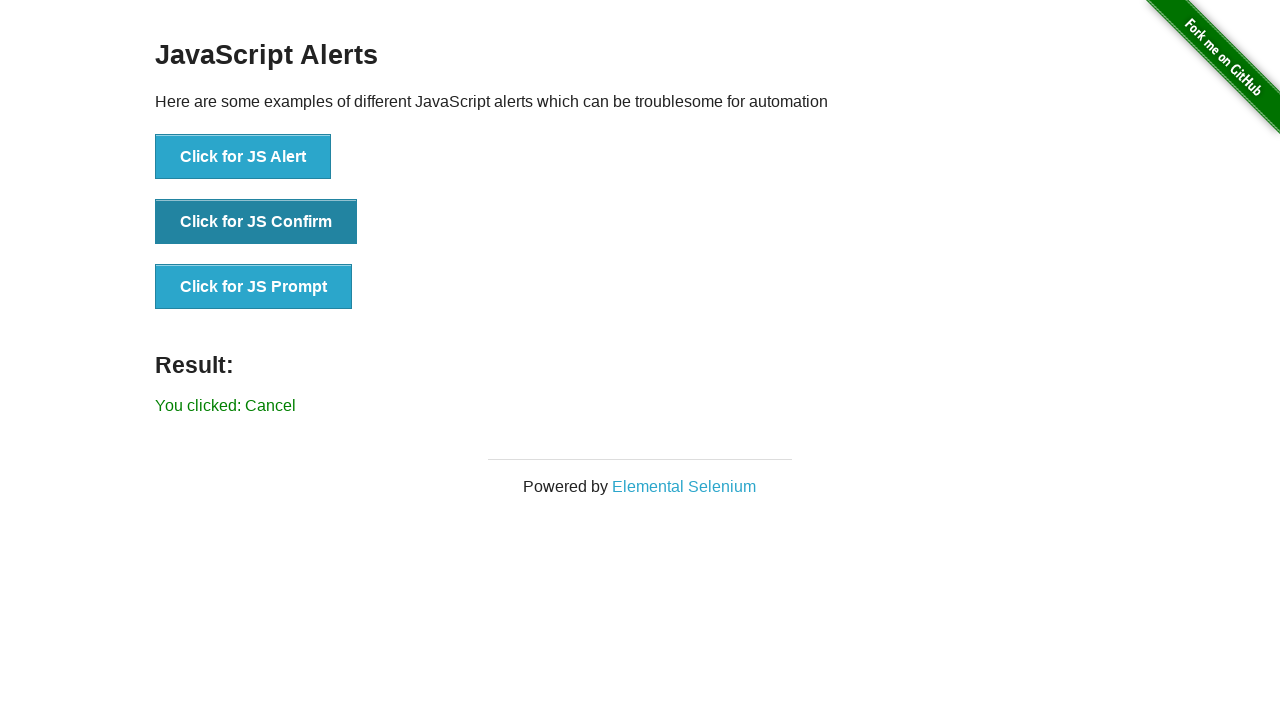

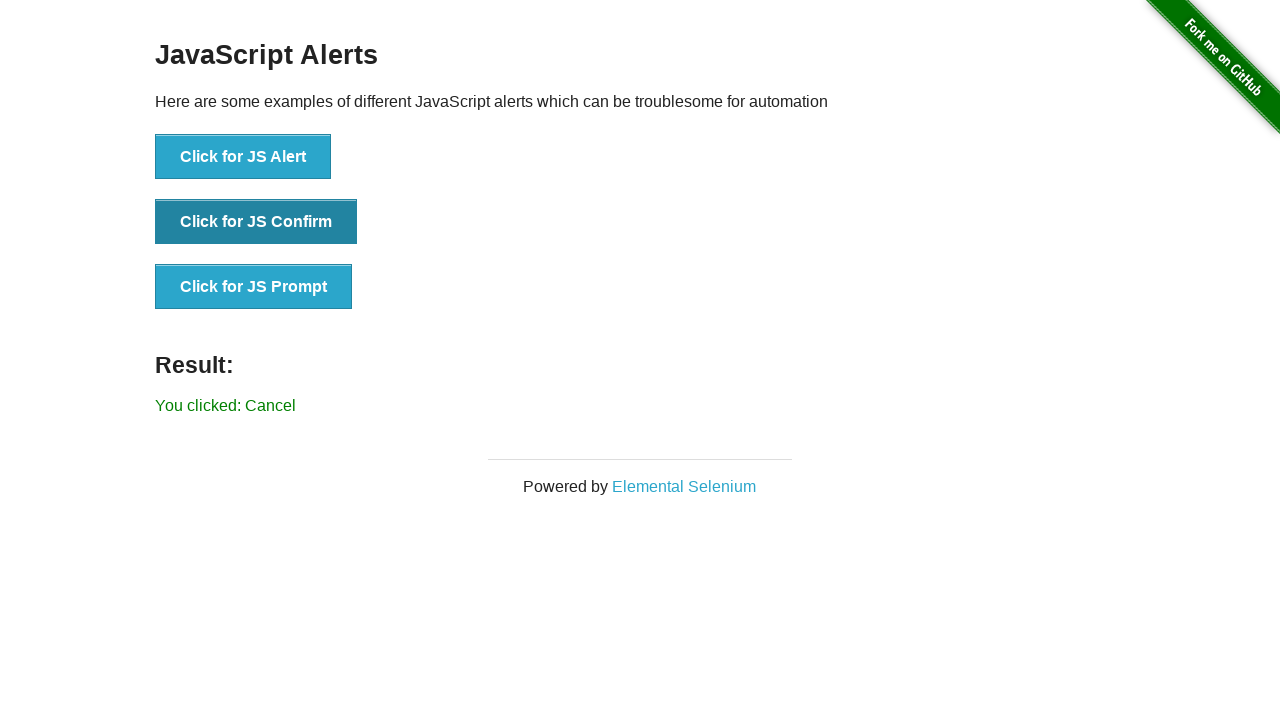